Tests the sort functionality by selecting "price-ascending" from the Sort By dropdown and verifying the products are reordered.

Starting URL: https://christieclearanceprojectors.com/collections/clearance-projectors

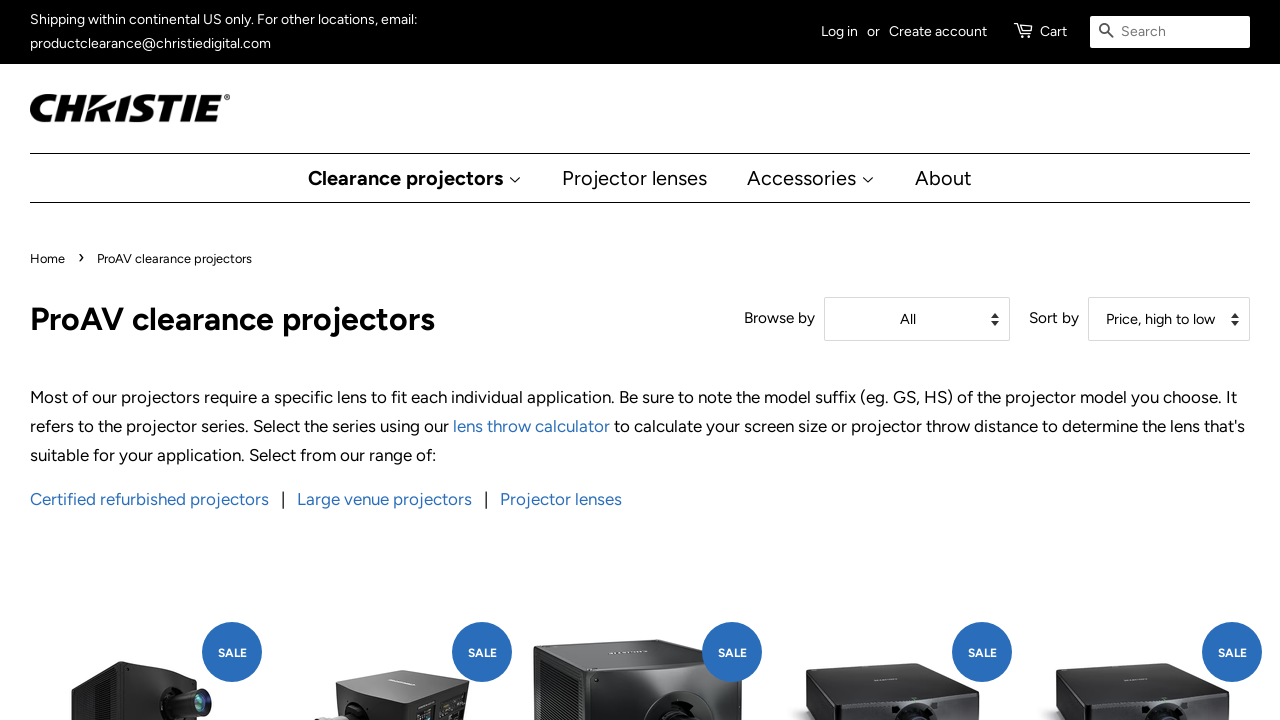

Sort By dropdown loaded
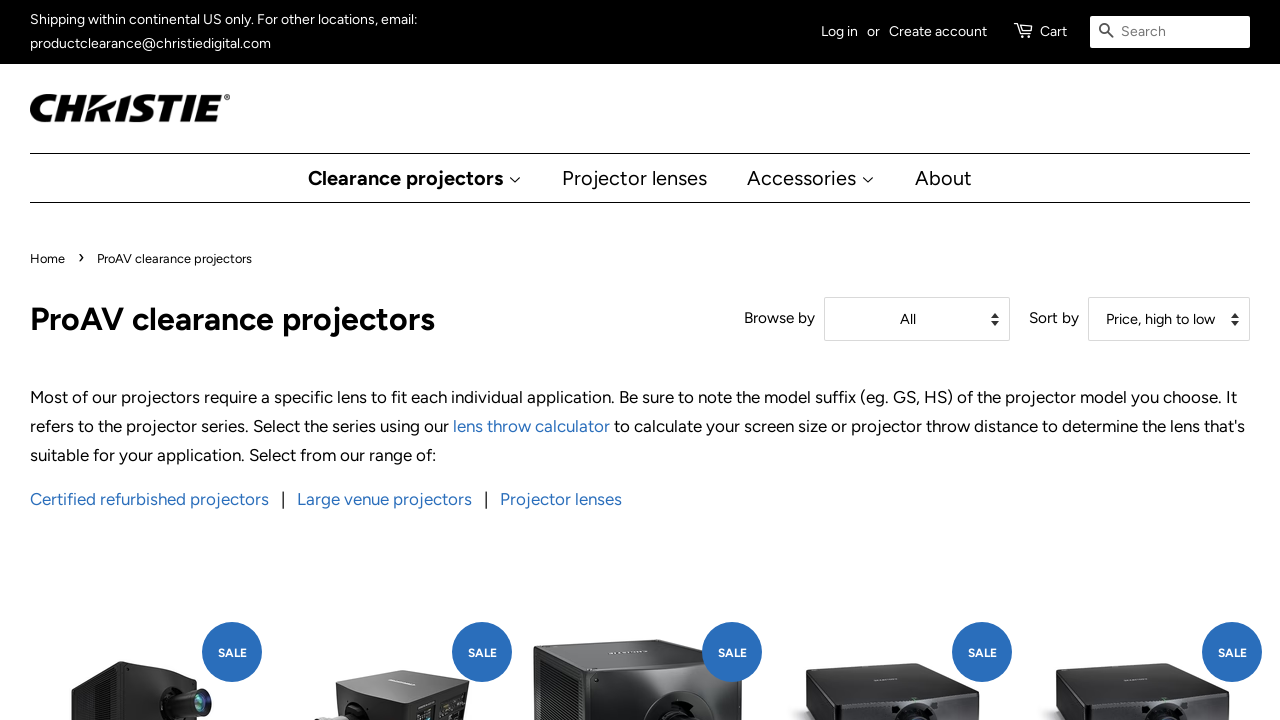

Selected 'price-ascending' from Sort By dropdown on #SortBy
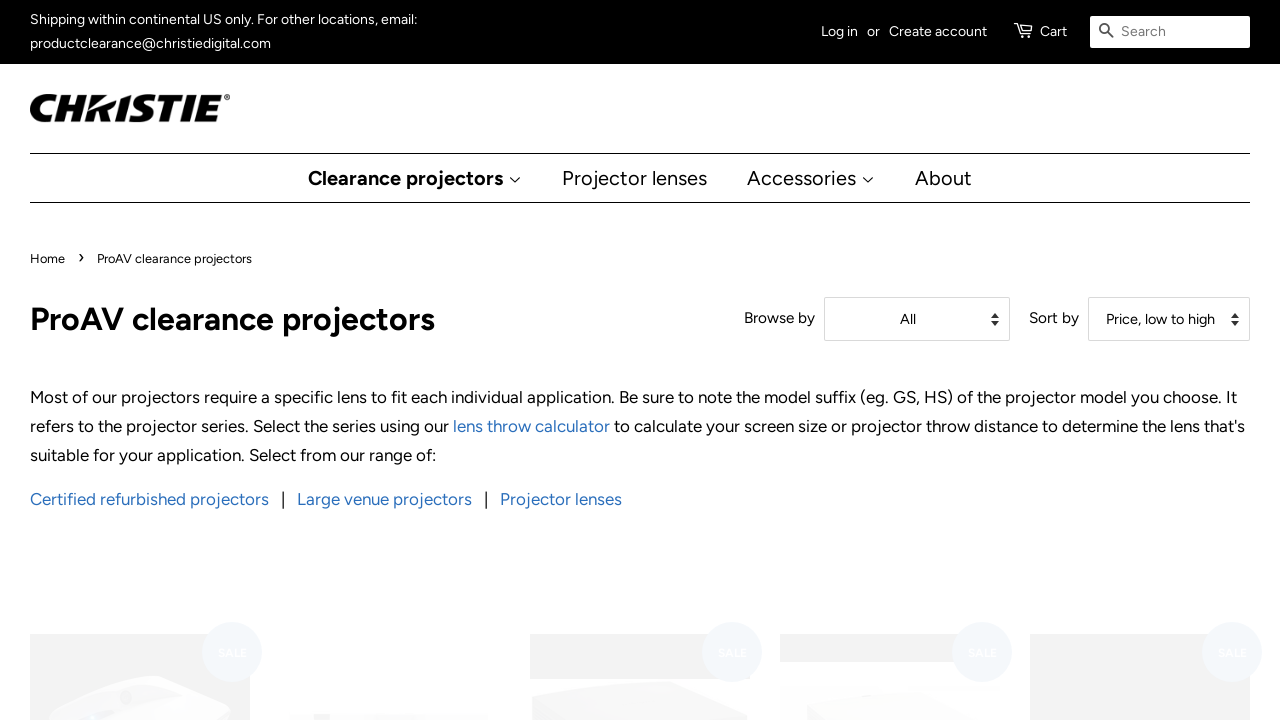

Products reordered by ascending price
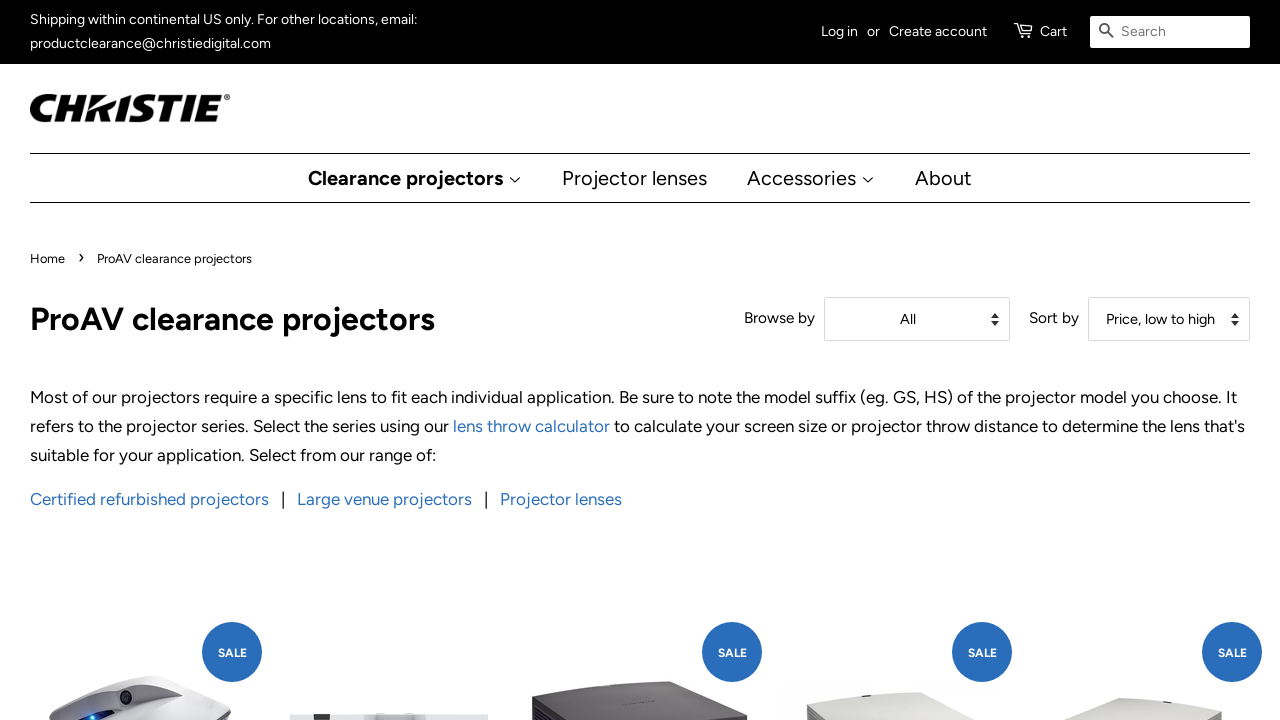

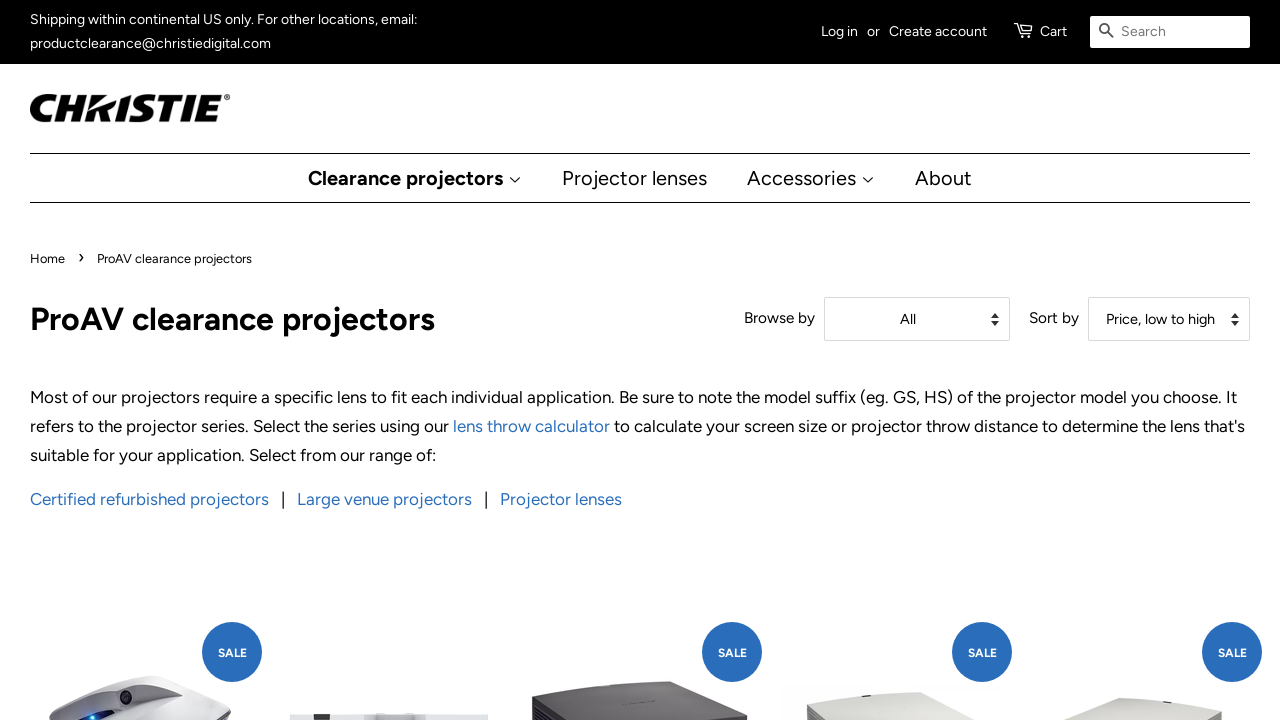